Tests the Entry Ad modal popup functionality by verifying the modal appears, checking its body text content, and then dismissing the modal.

Starting URL: https://the-internet.herokuapp.com/entry_ad

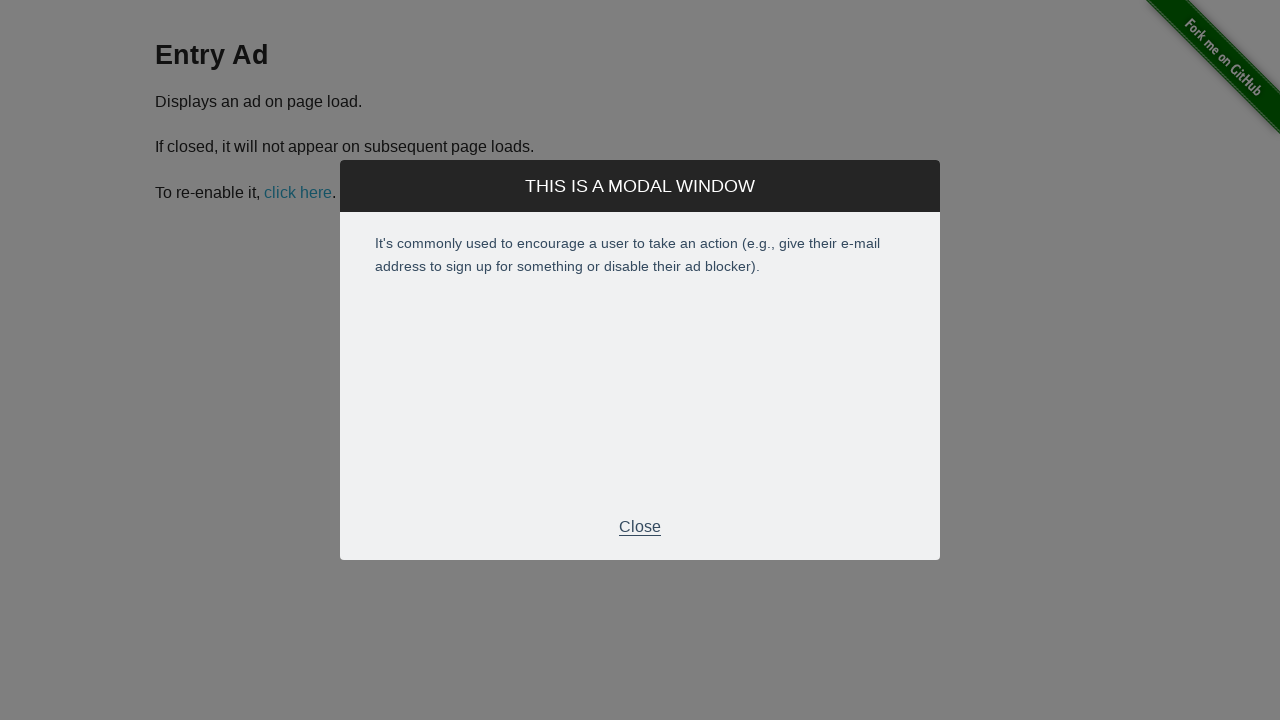

Entry Ad modal became visible
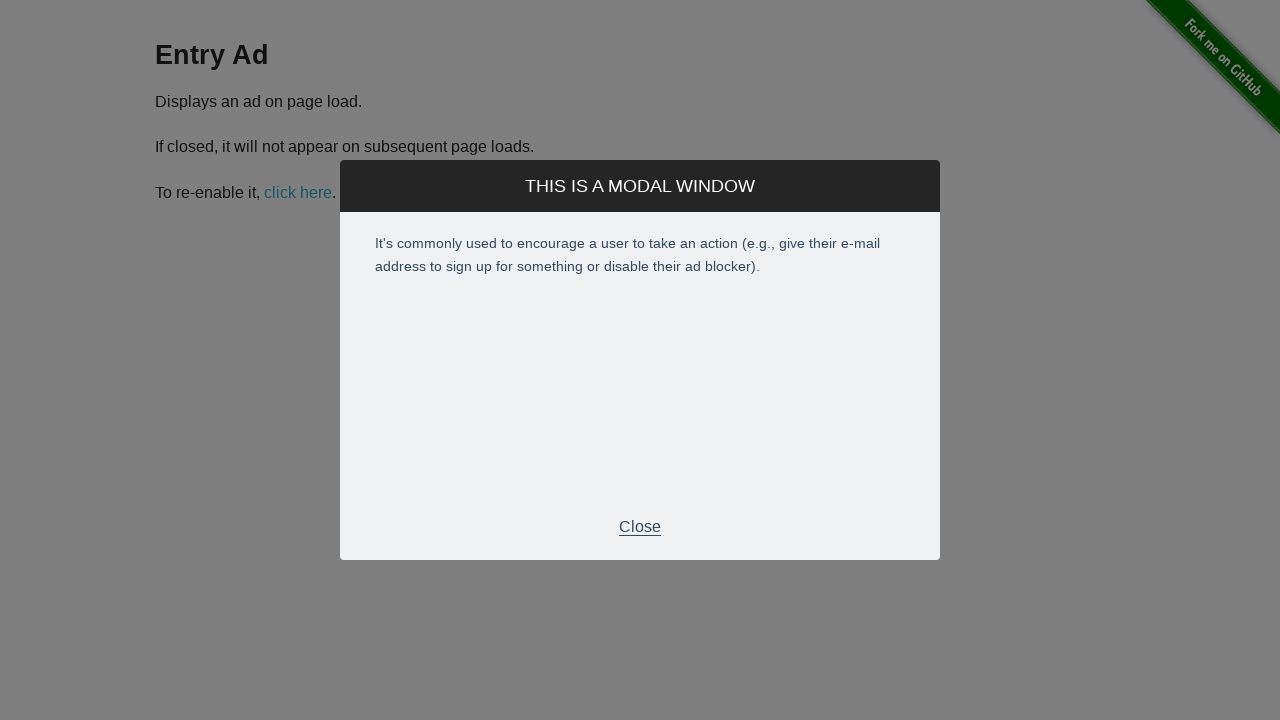

Located modal body paragraph element
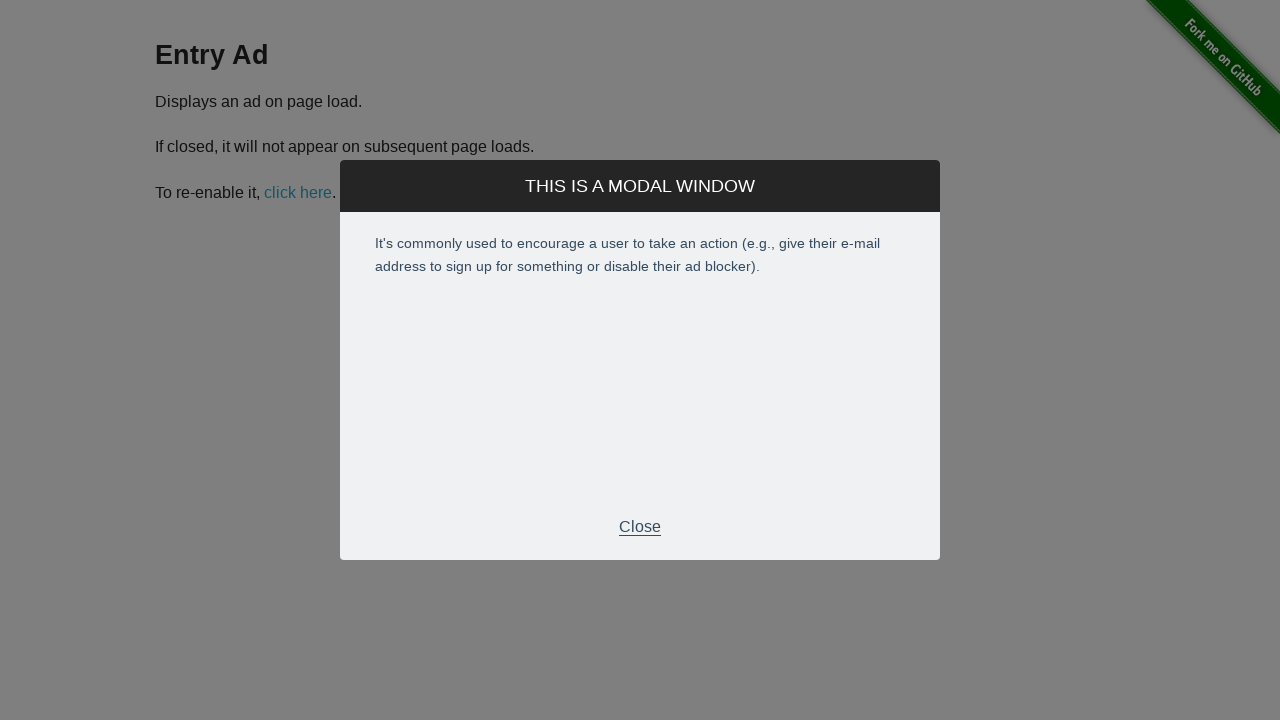

Verified modal body contains expected text about encouraging user actions
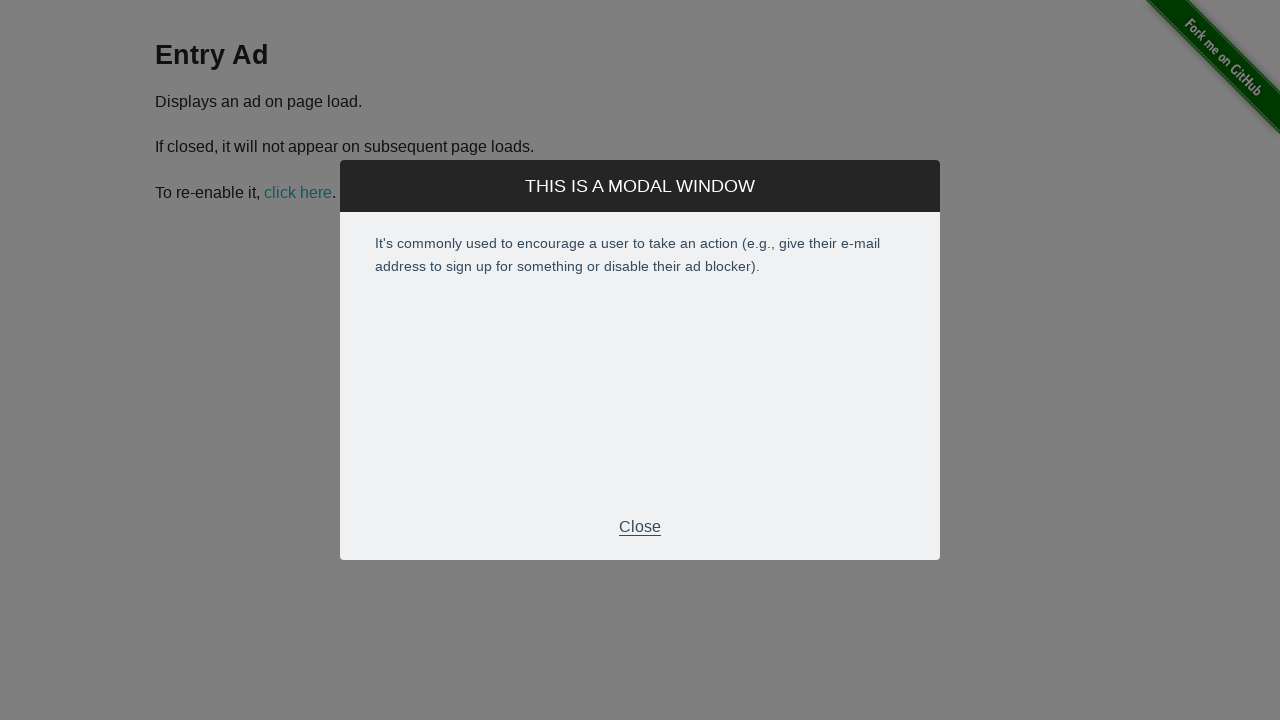

Clicked close button to dismiss the modal at (640, 527) on .modal-footer p
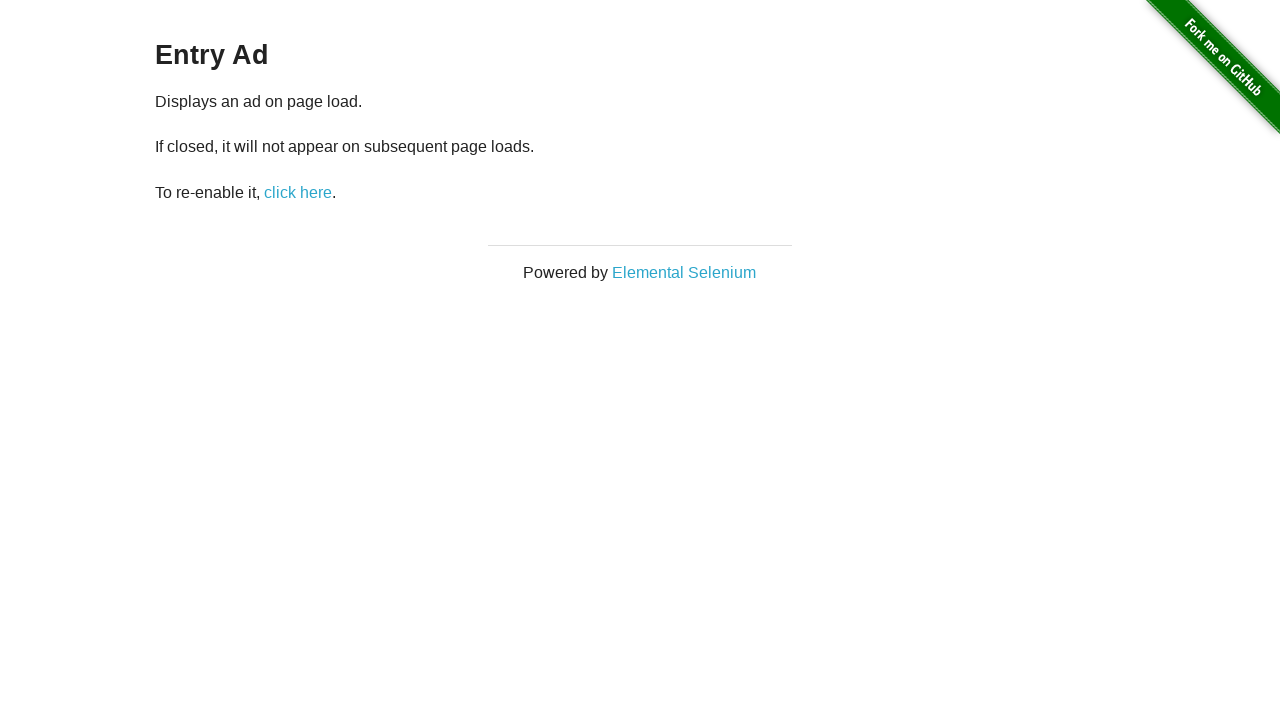

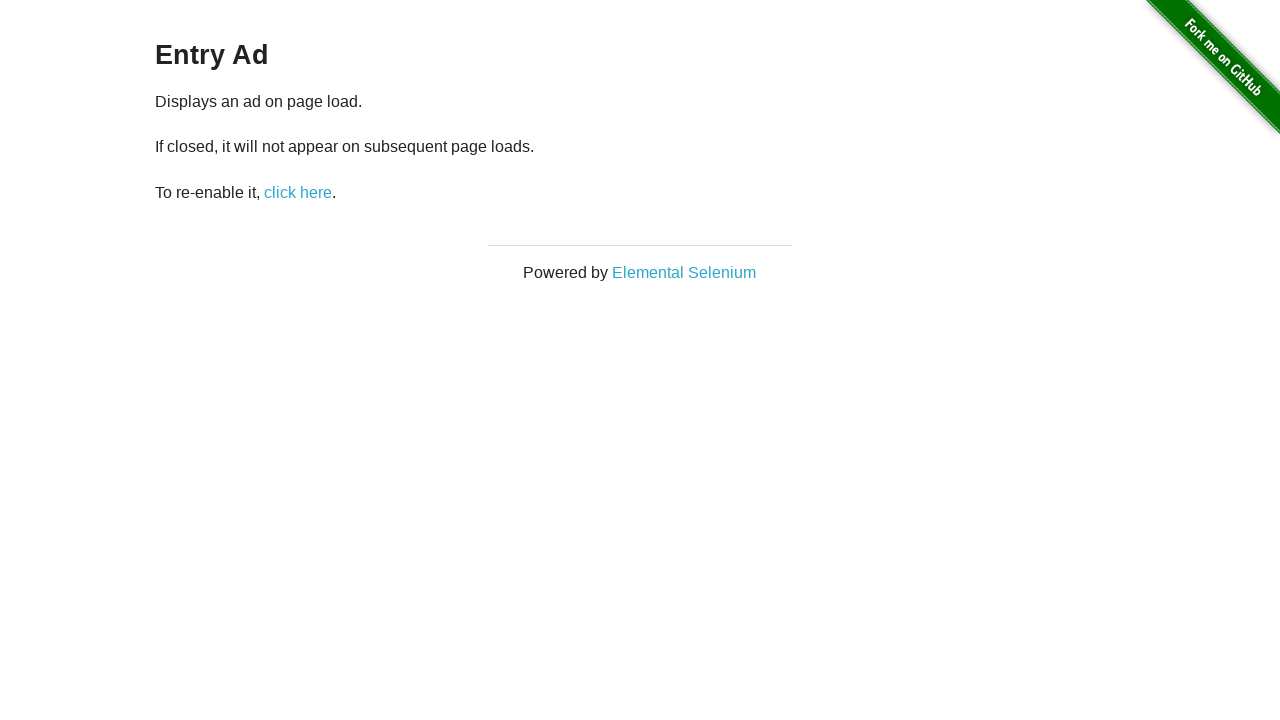